Tests browser launch by navigating to a Selenium practice site and then opening a second URL in a new window using JavaScript execution.

Starting URL: http://seleniumpractice.blogspot.in

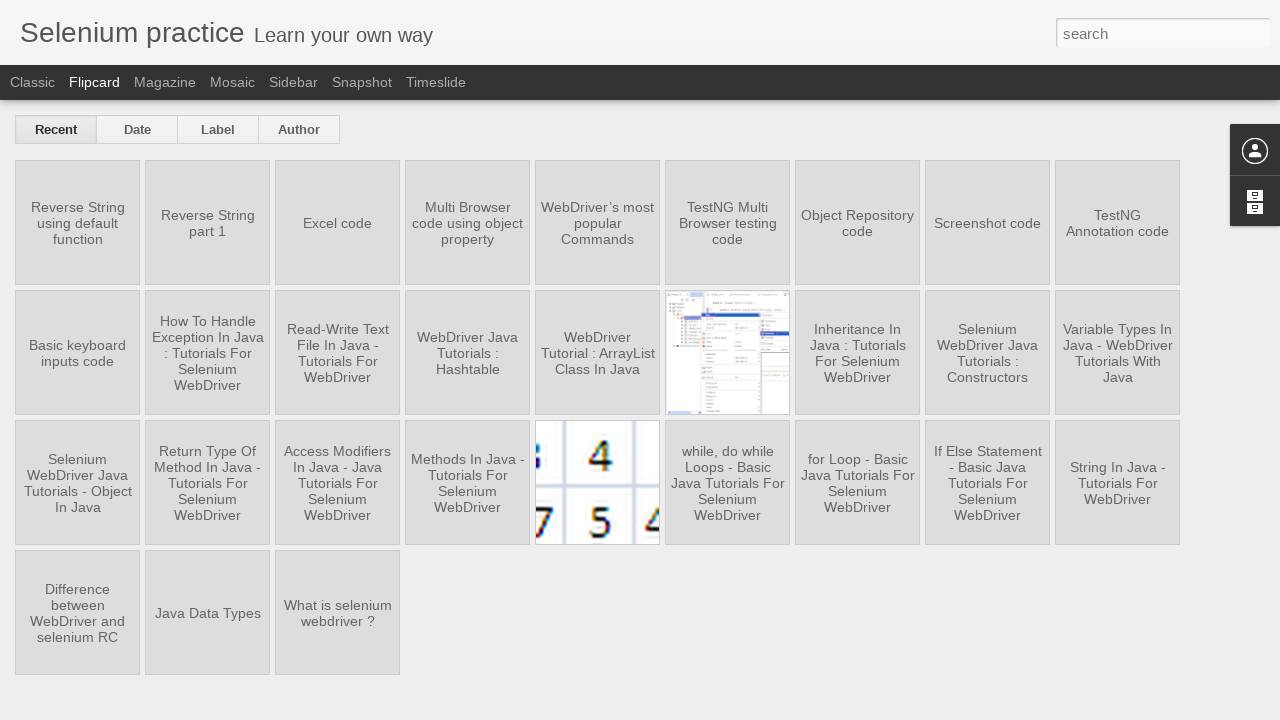

Initial page loaded (domcontentloaded state)
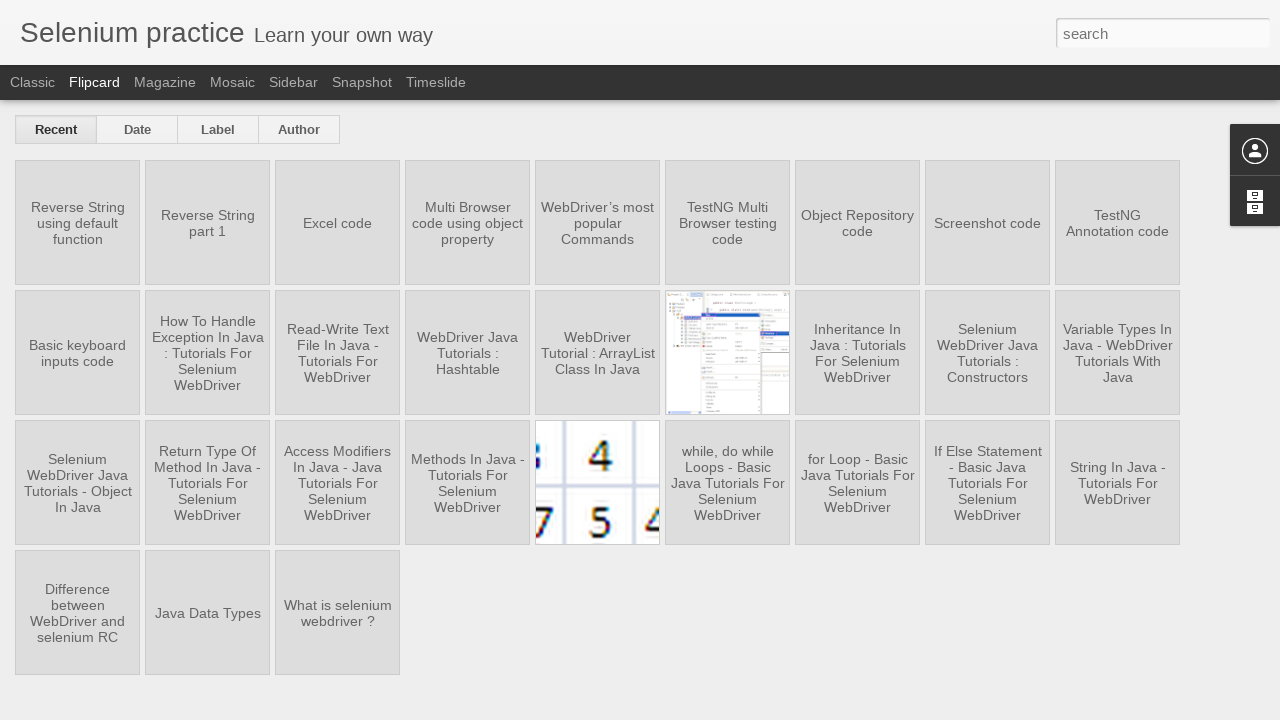

Created new page/tab in browser context
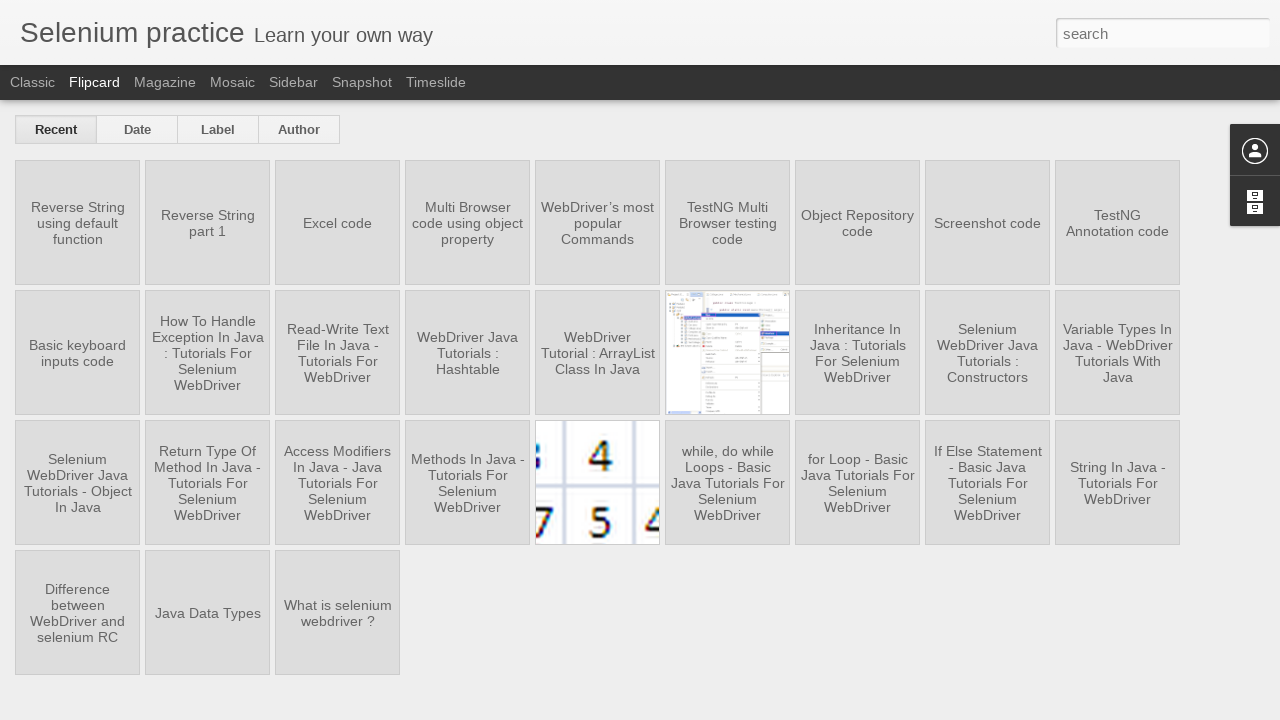

Navigated new page to http://www.way2automation.com/demo.html
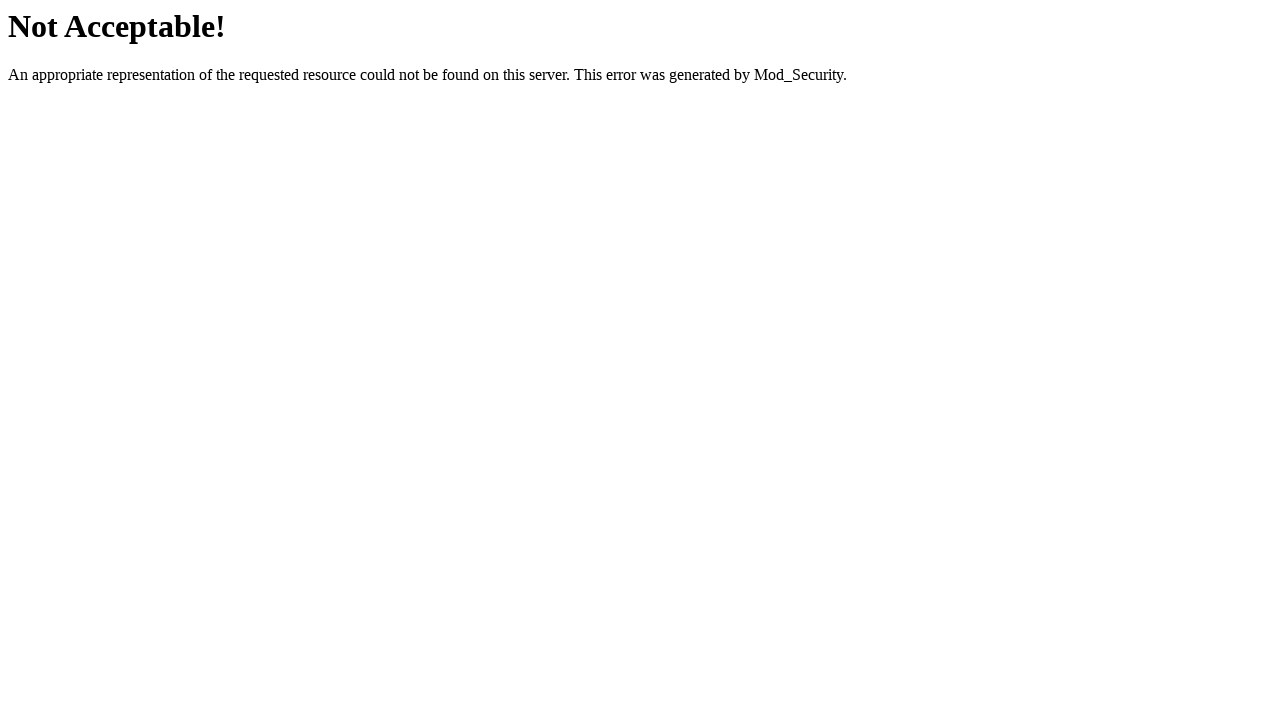

Second page loaded (domcontentloaded state)
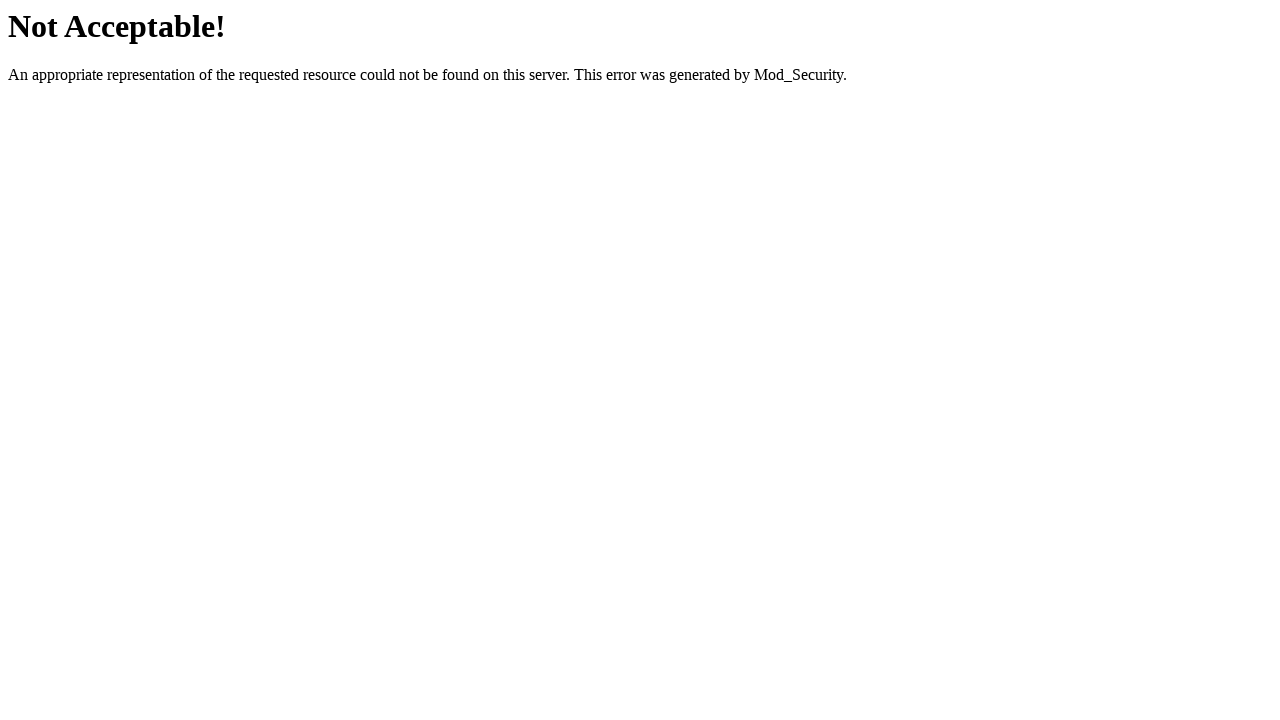

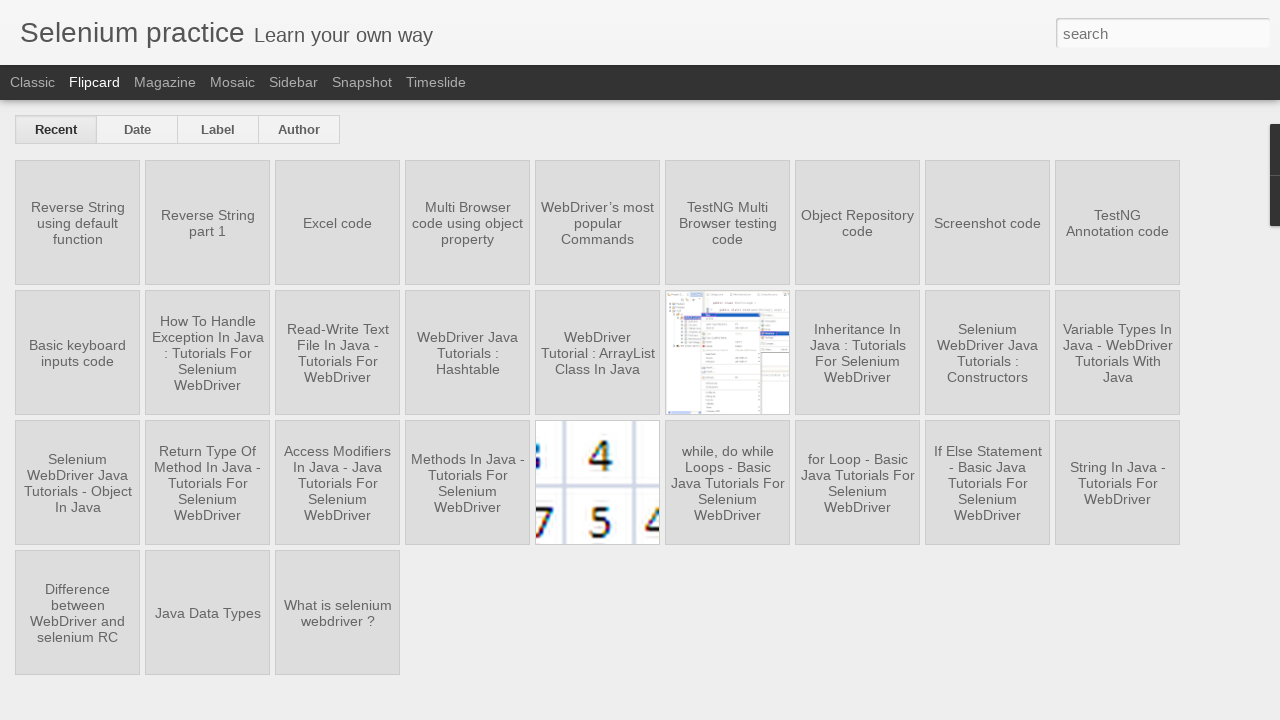